Tests navigation from the WebdriverIO homepage to the Allure Reporter documentation page by clicking through the docs menu and reporter dropdown.

Starting URL: https://webdriver.io/

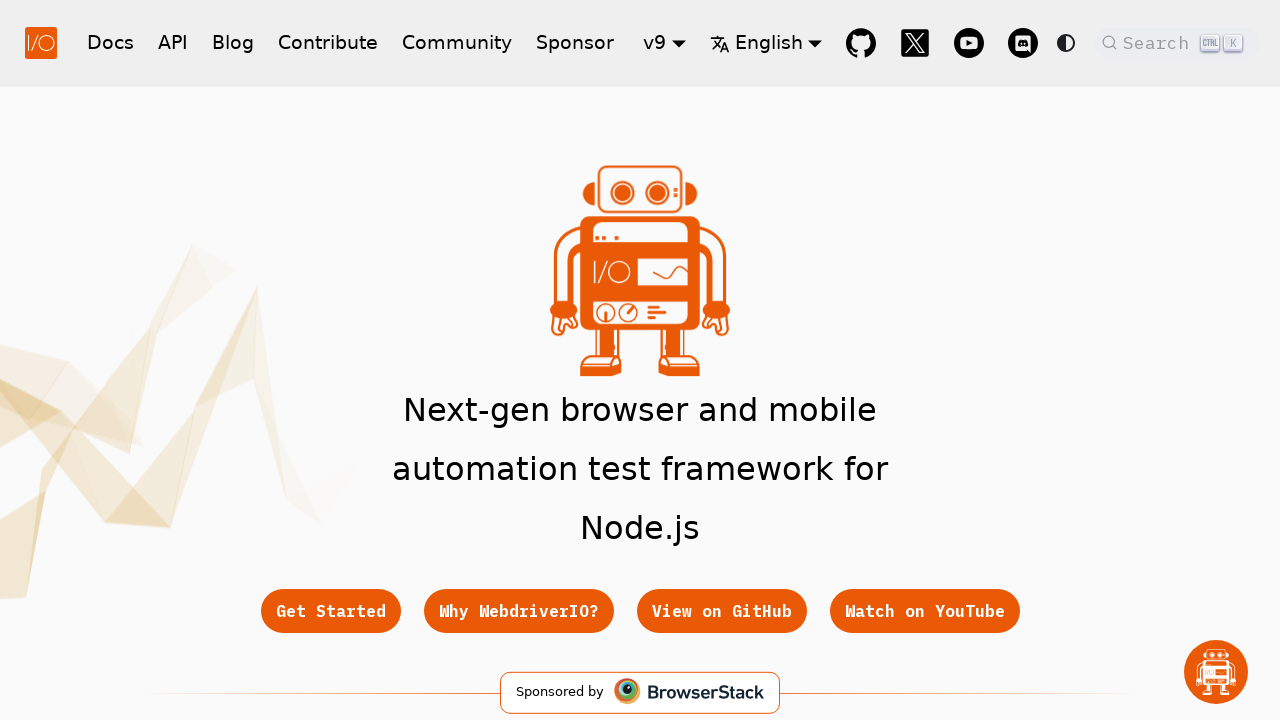

Clicked Docs button in header navigation at (110, 42) on a.navbar__link[href='/docs/gettingstarted']
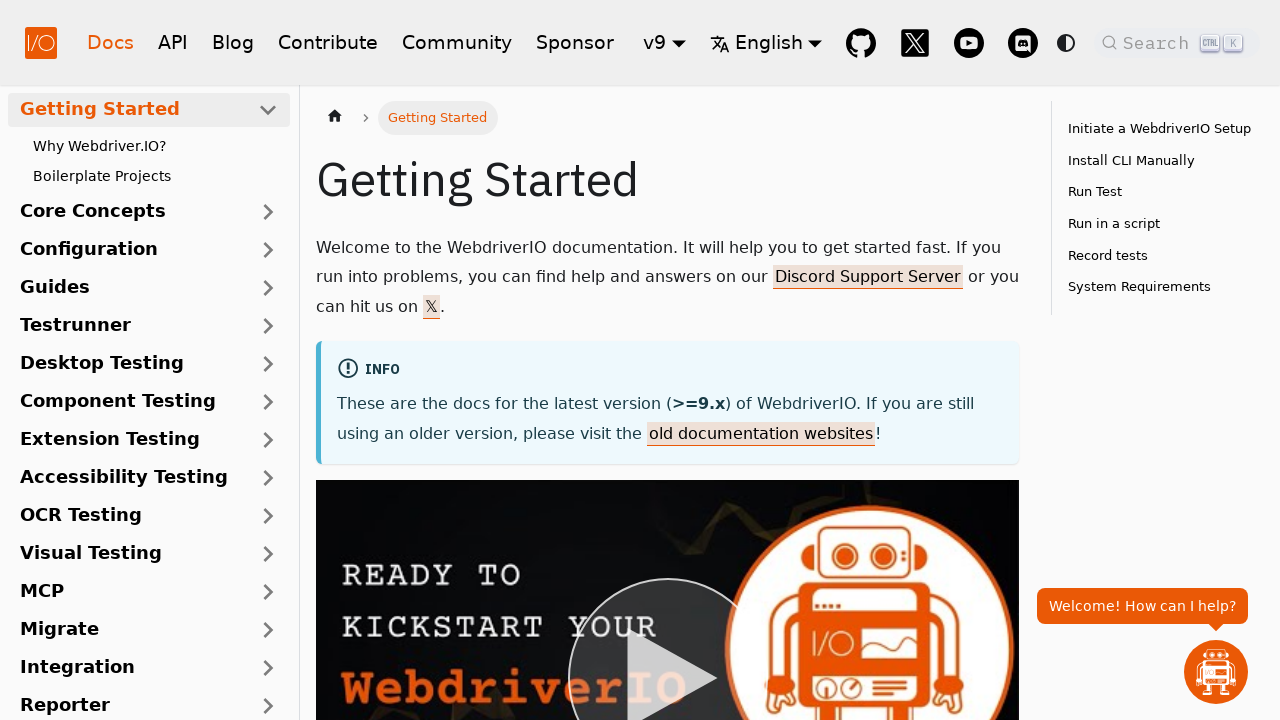

Docs page loaded and network became idle
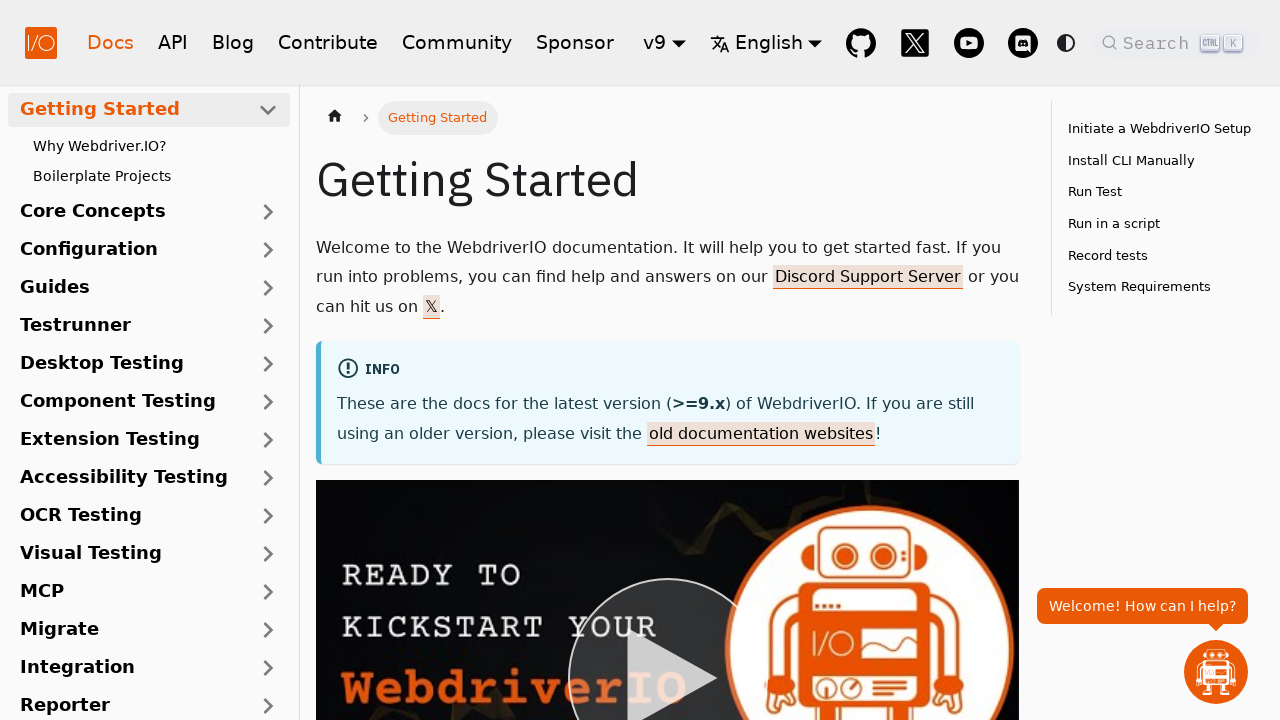

Clicked Reporter dropdown in sidebar to expand it at (136, 706) on text=Reporter
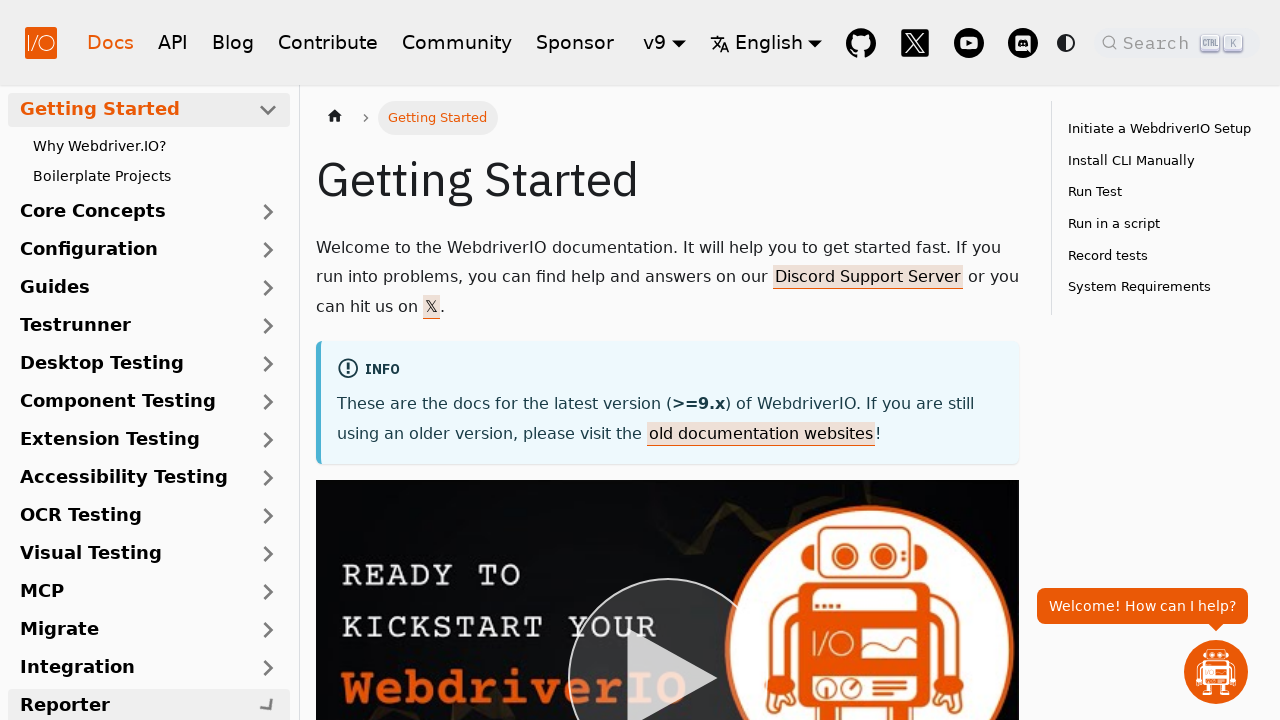

Clicked Allure Reporter option in dropdown menu at (155, 403) on a[href='/docs/allure-reporter']
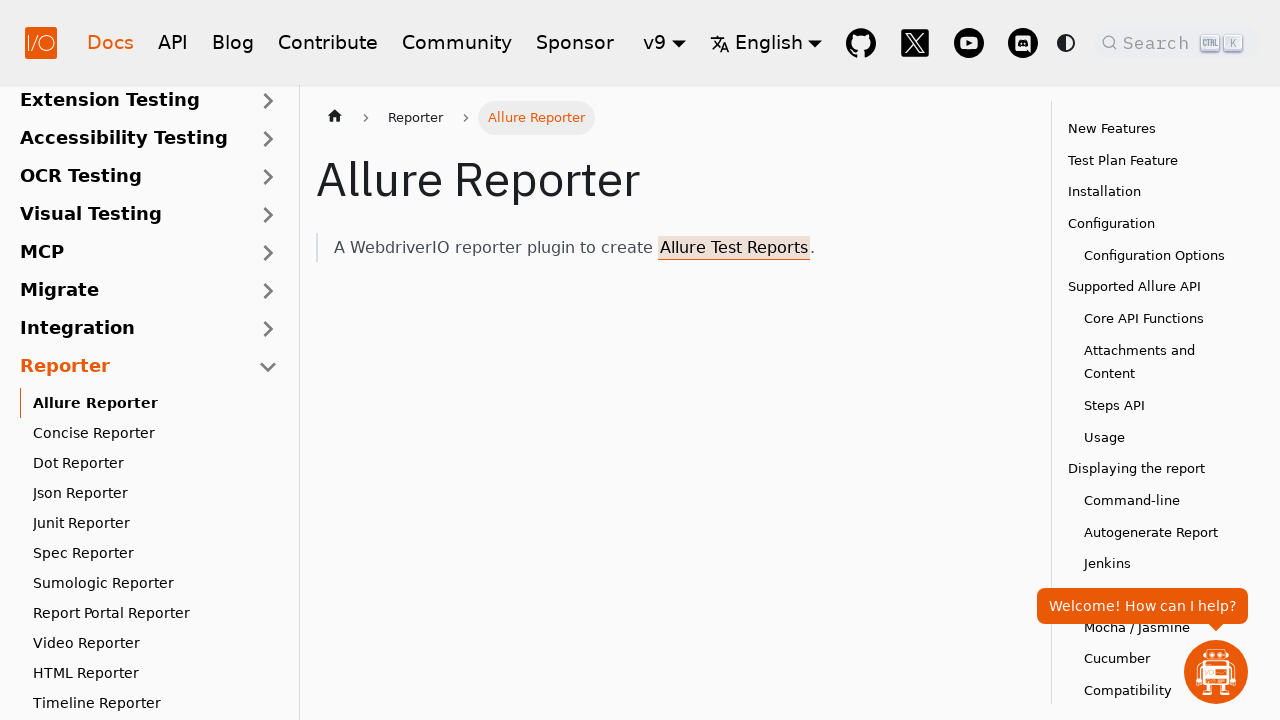

Allure Reporter page loaded and h1 headline appeared
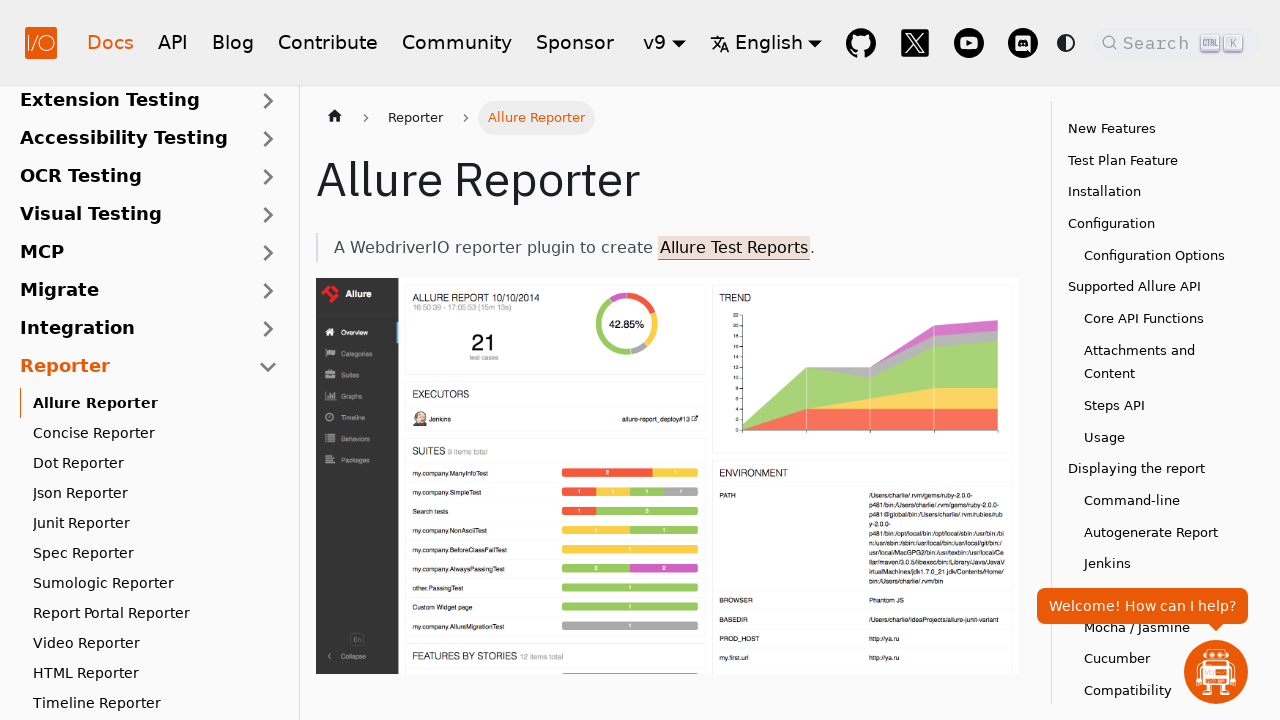

Verified page headline is 'Allure Reporter'
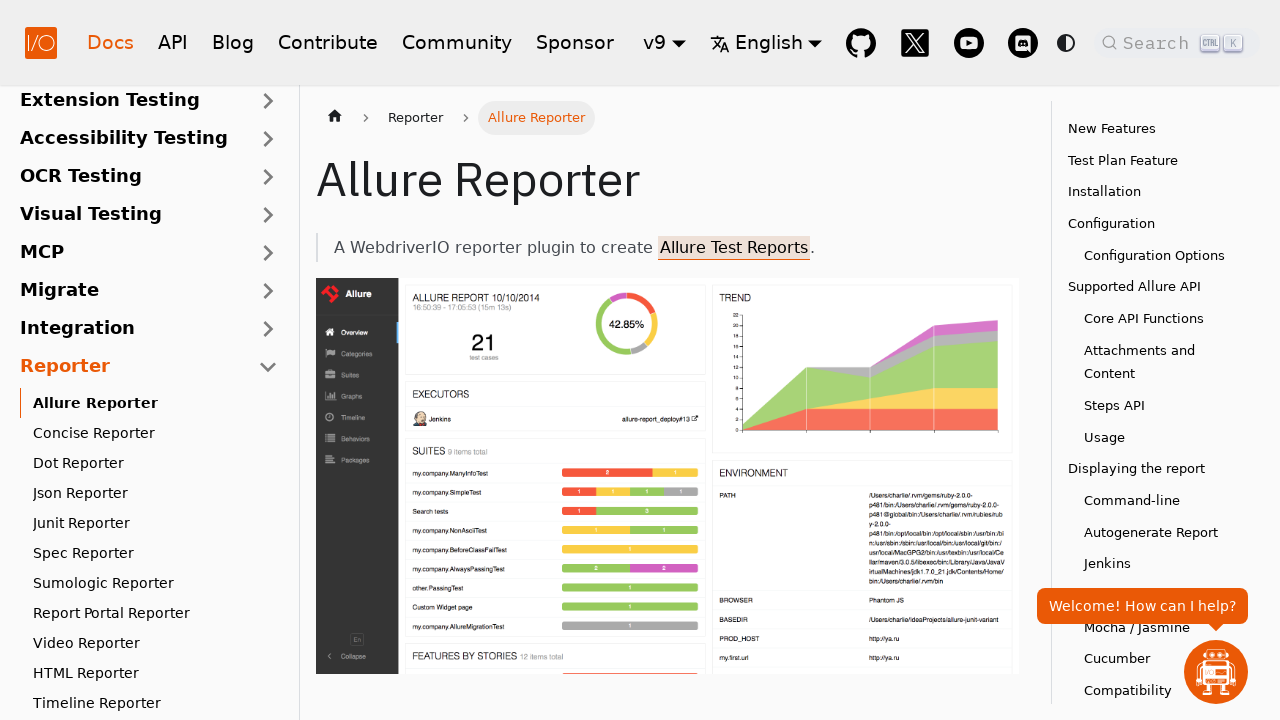

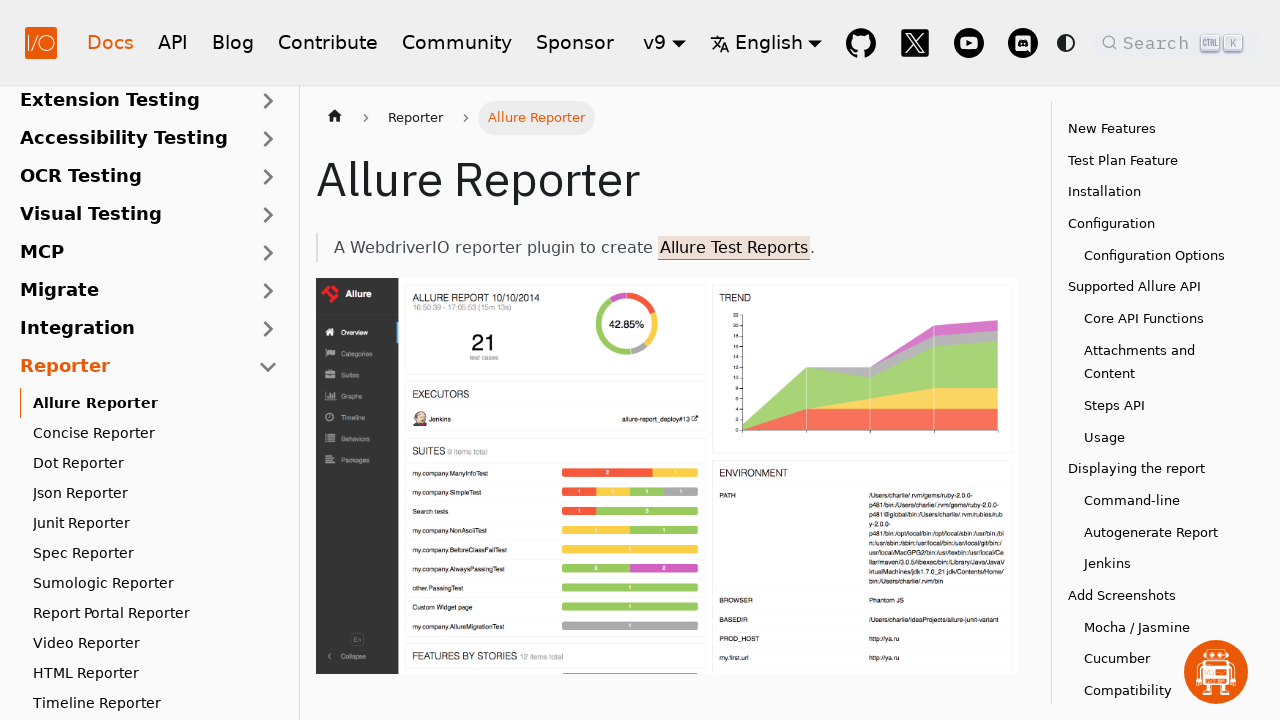